Tests relative locator functionality by locating the password input field below the text input field

Starting URL: https://www.selenium.dev/selenium/web/web-form.html

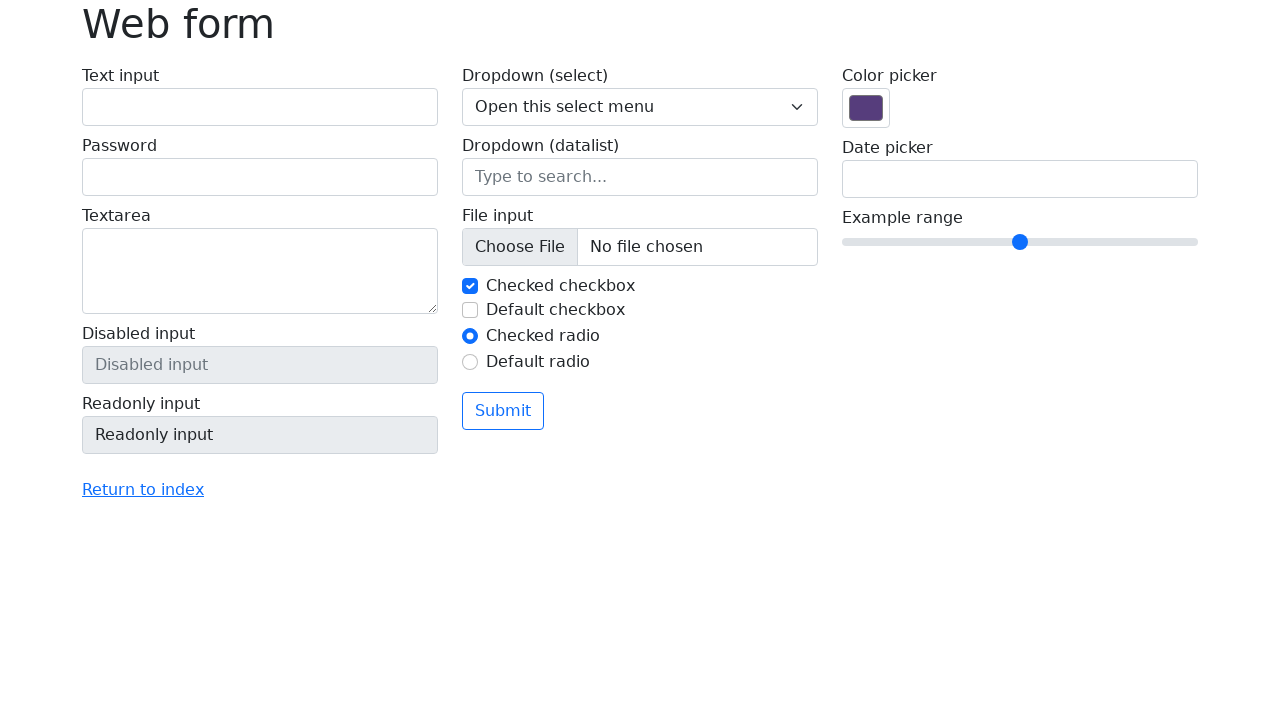

Waited for text input field to be visible
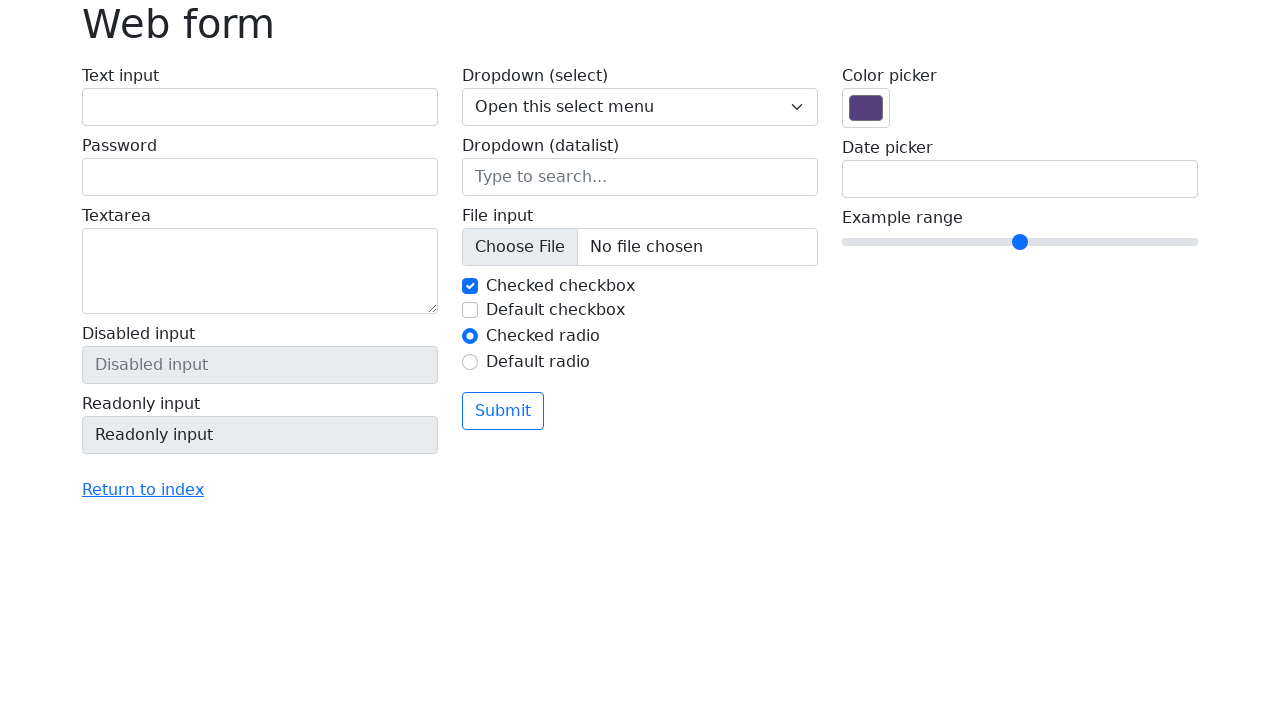

Filled password field with test password using relative locator on input[type='password'][name='my-password']
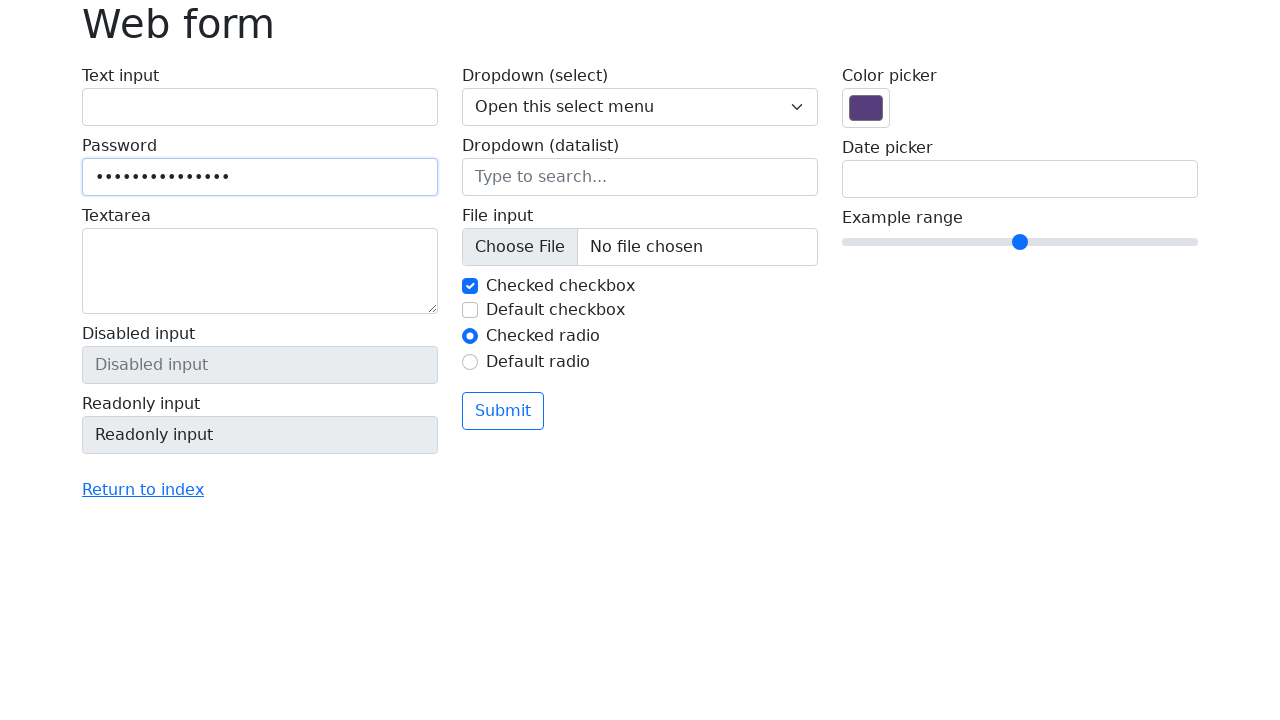

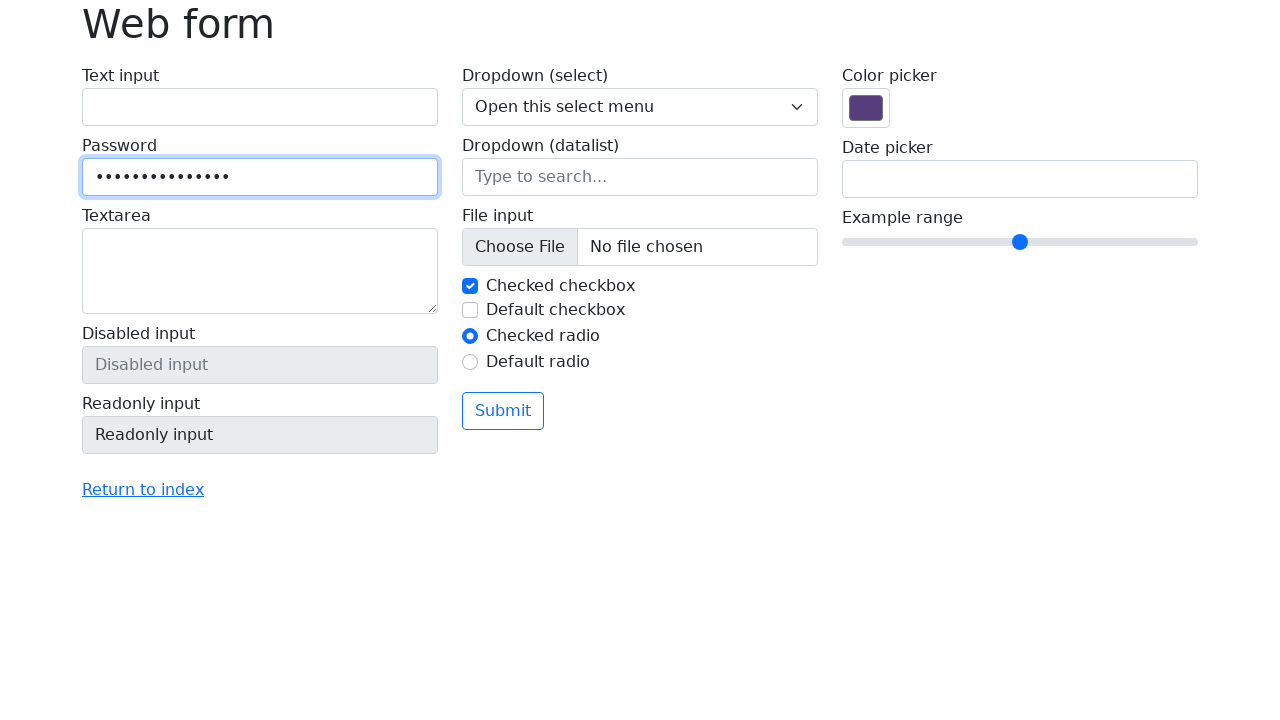